Tests checkbox functionality by verifying a Senior Citizen Discount checkbox is initially unchecked, clicking it, and then verifying it becomes checked

Starting URL: https://rahulshettyacademy.com/dropdownsPractise/

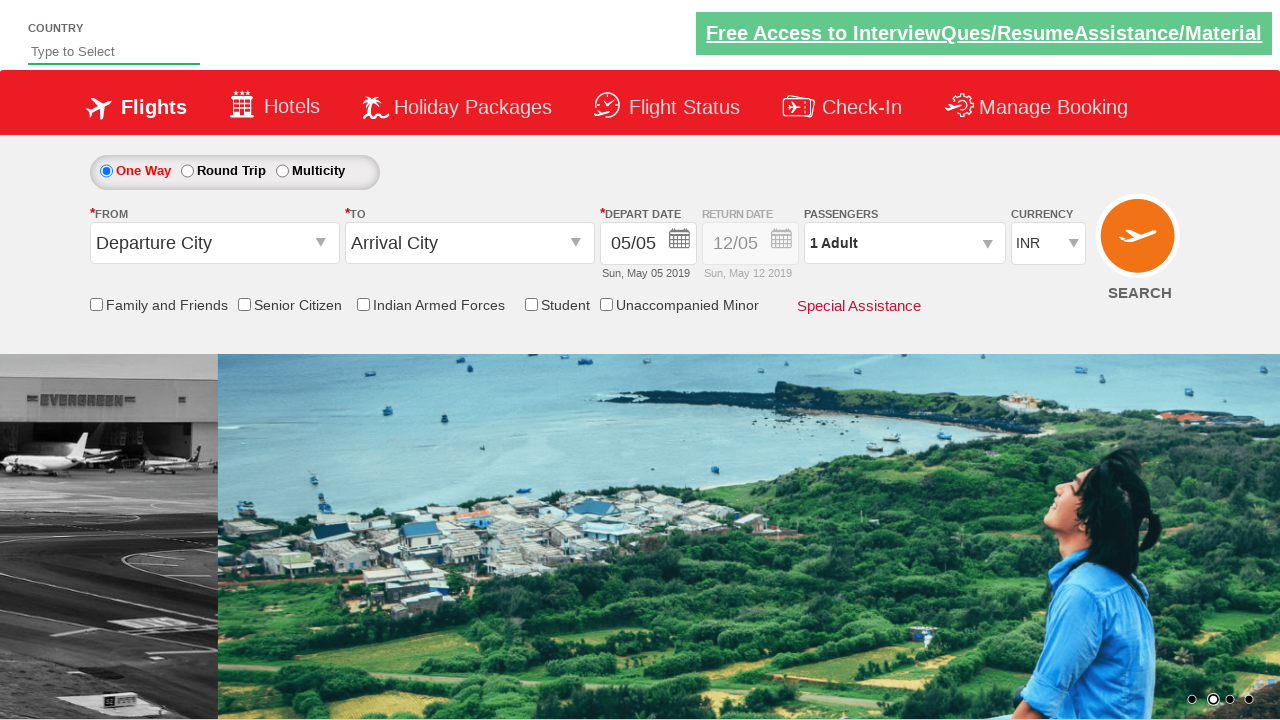

Navigated to dropdownsPractise page
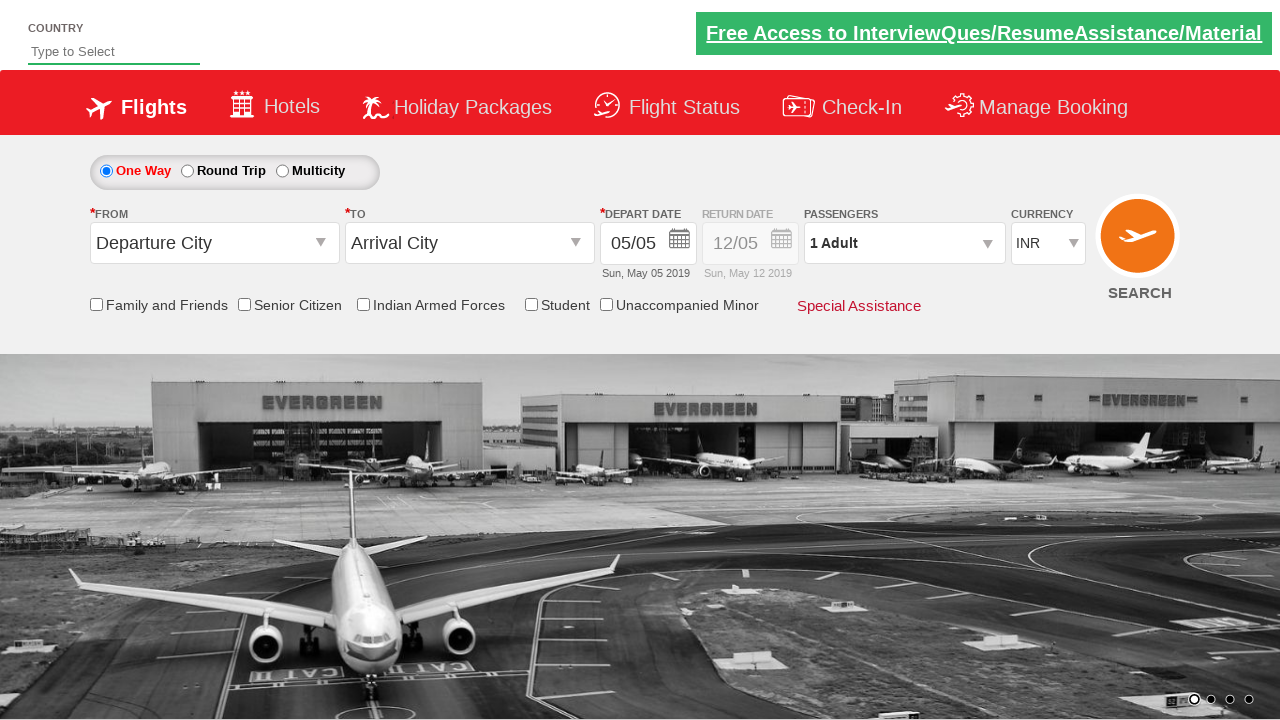

Located Senior Citizen Discount checkbox
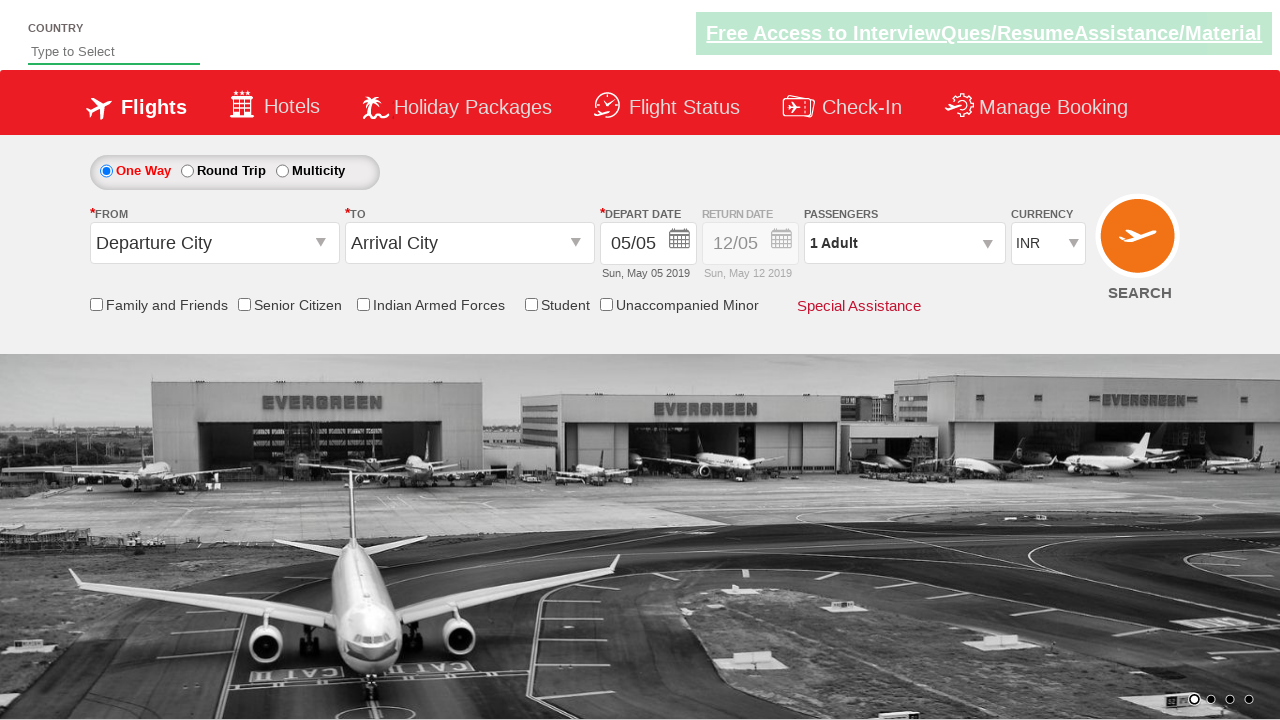

Verified checkbox is initially unchecked
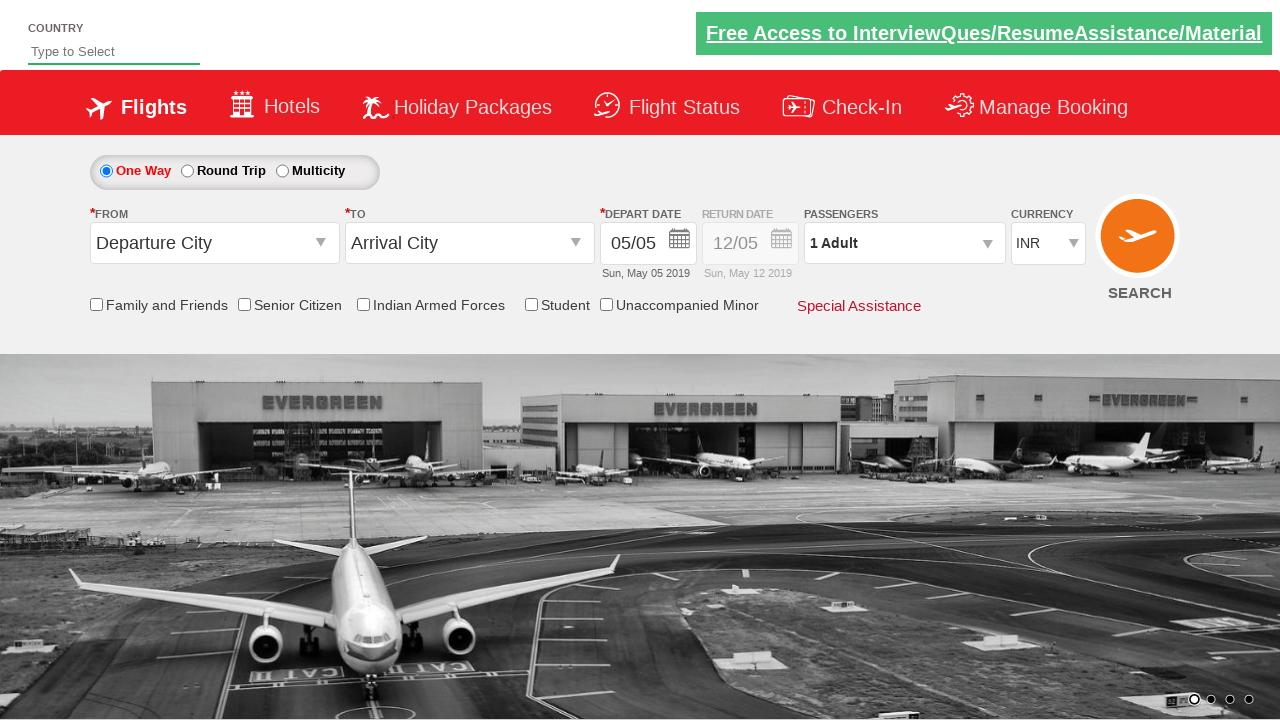

Clicked Senior Citizen Discount checkbox at (244, 304) on input[id*='SeniorCitizenDiscount']
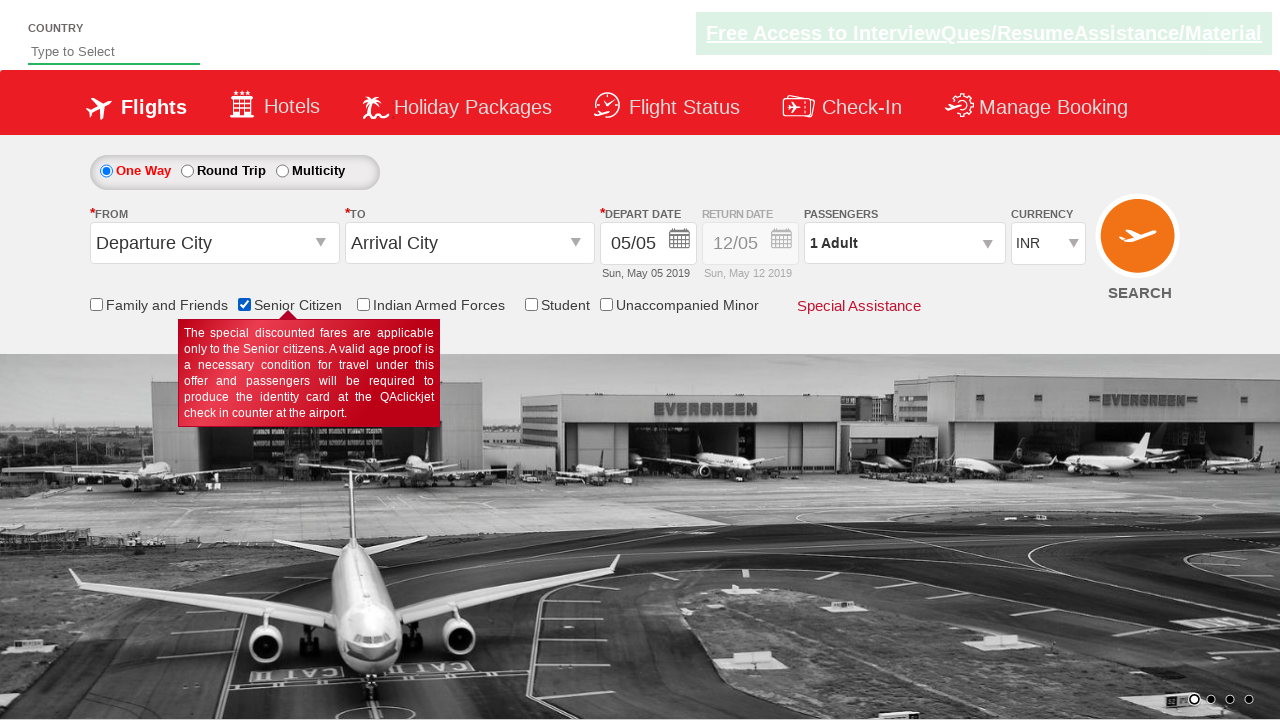

Verified checkbox is now checked
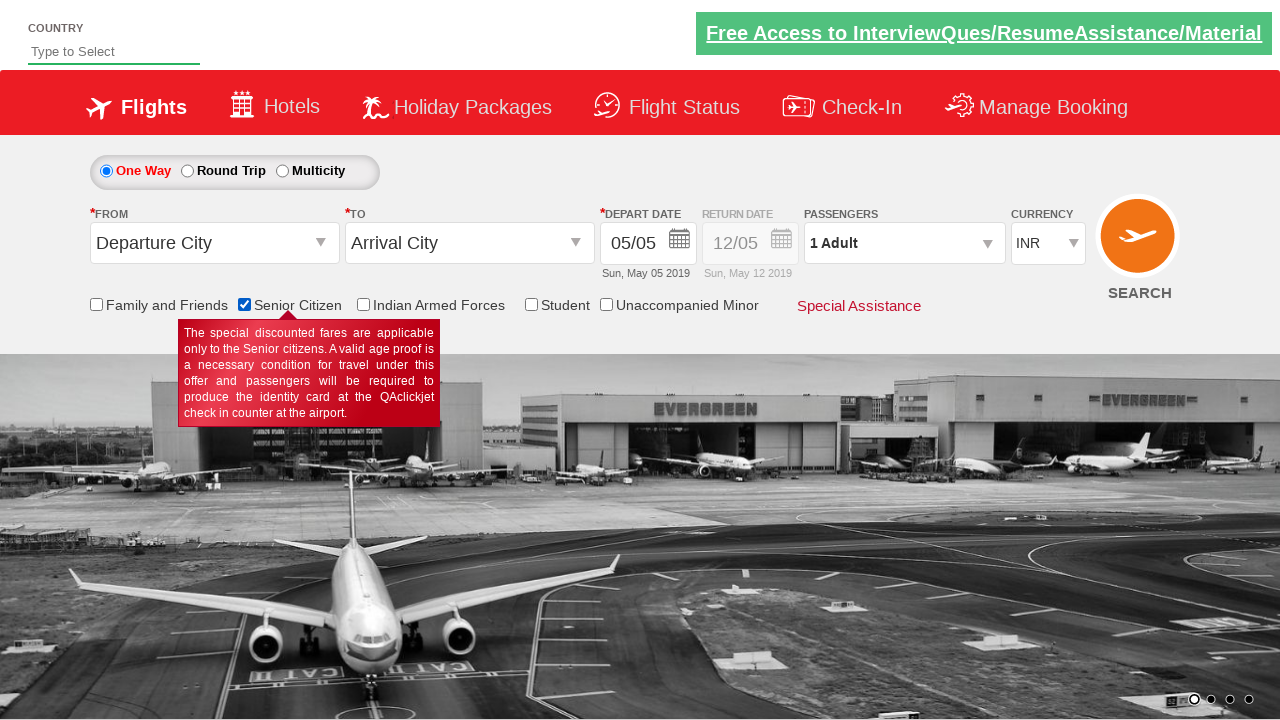

Counted total checkboxes: 6
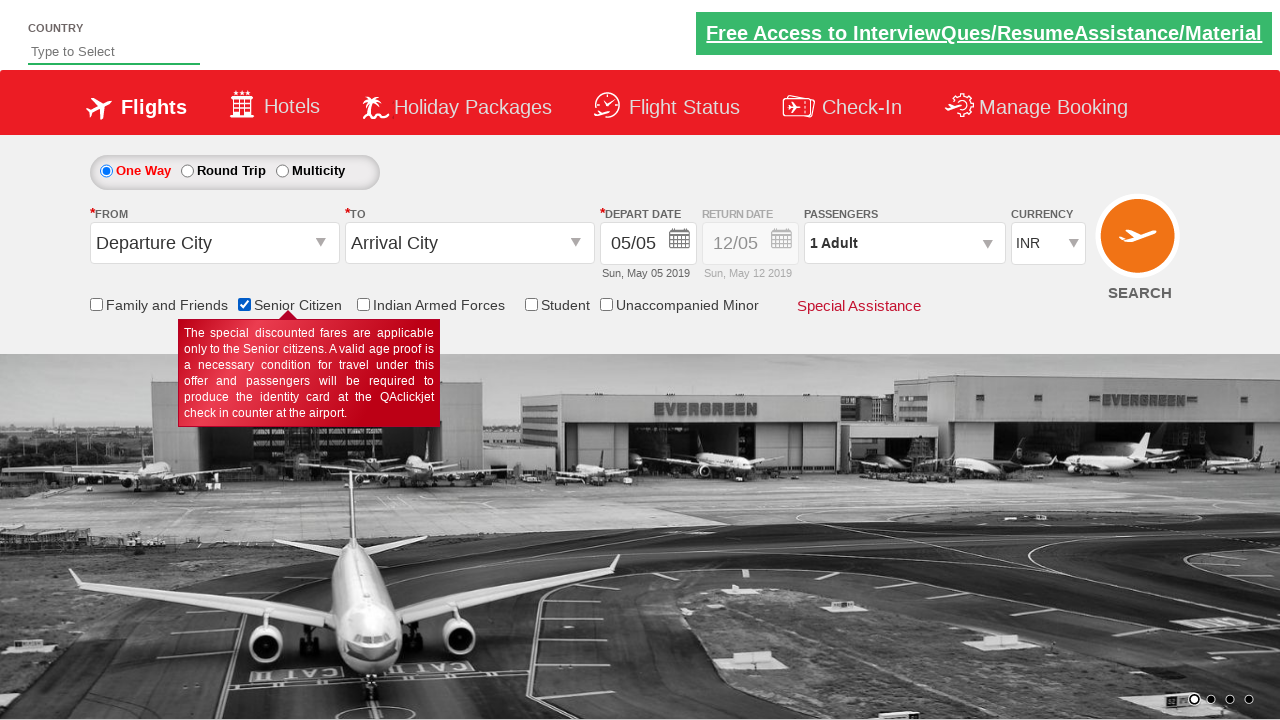

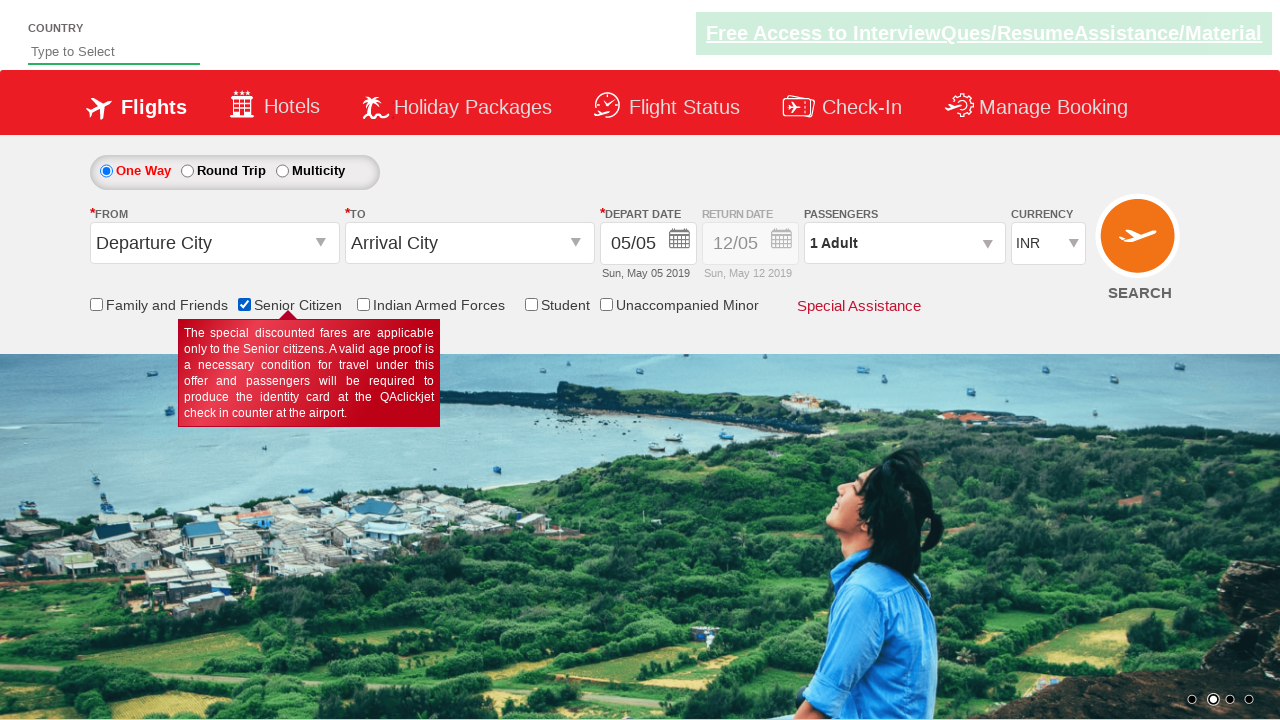